Tests scrolling to a button element and clicking it on a demo page that demonstrates JavaScript execution

Starting URL: https://SunInJuly.github.io/execute_script.html

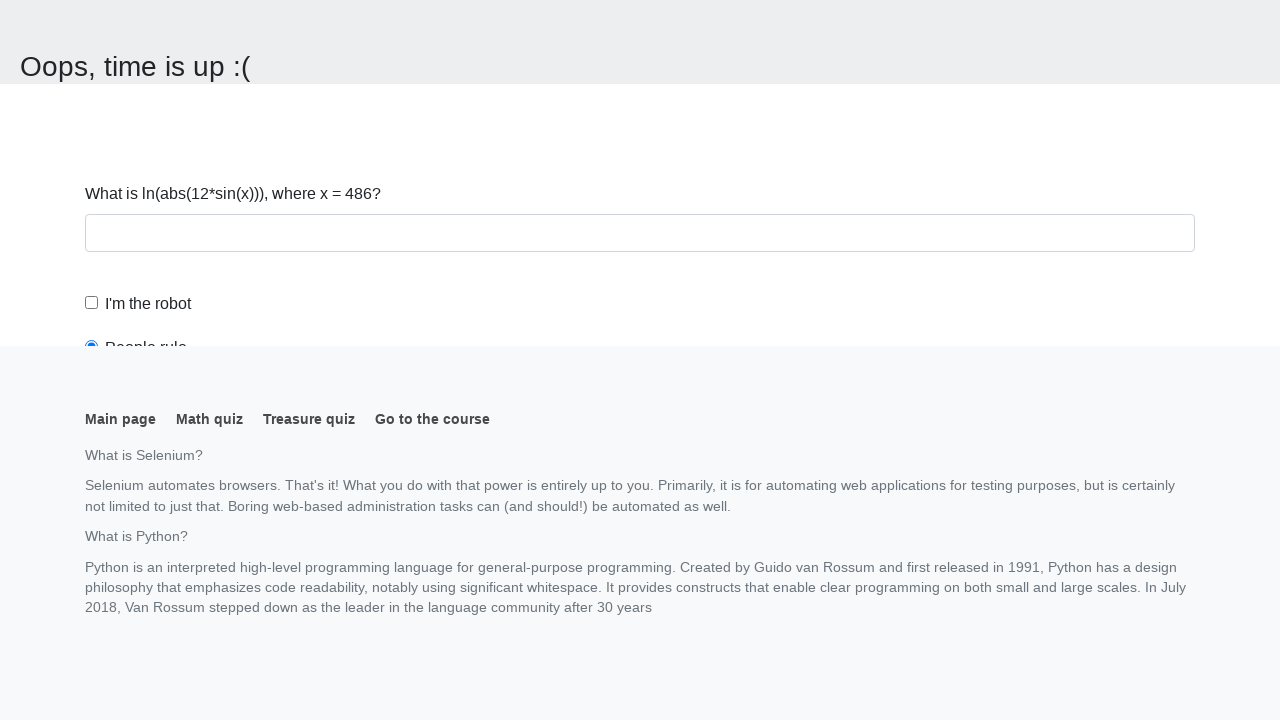

Navigated to execute_script demo page
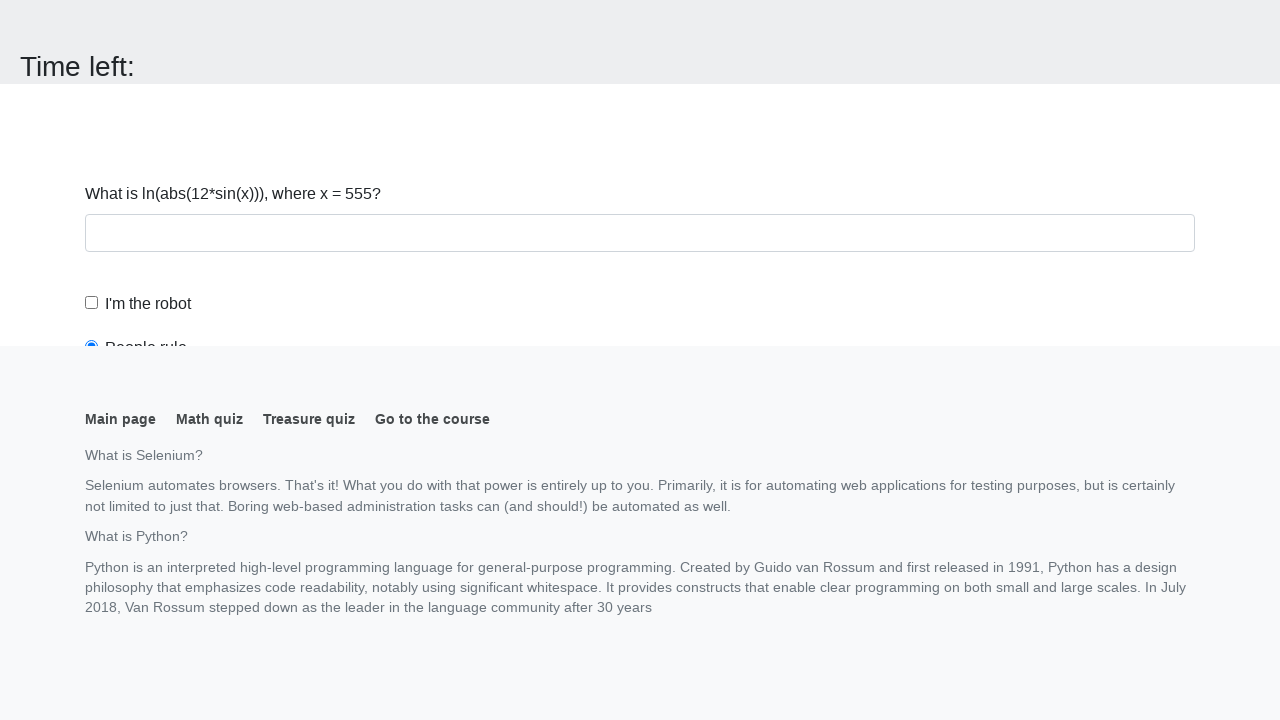

Located button element
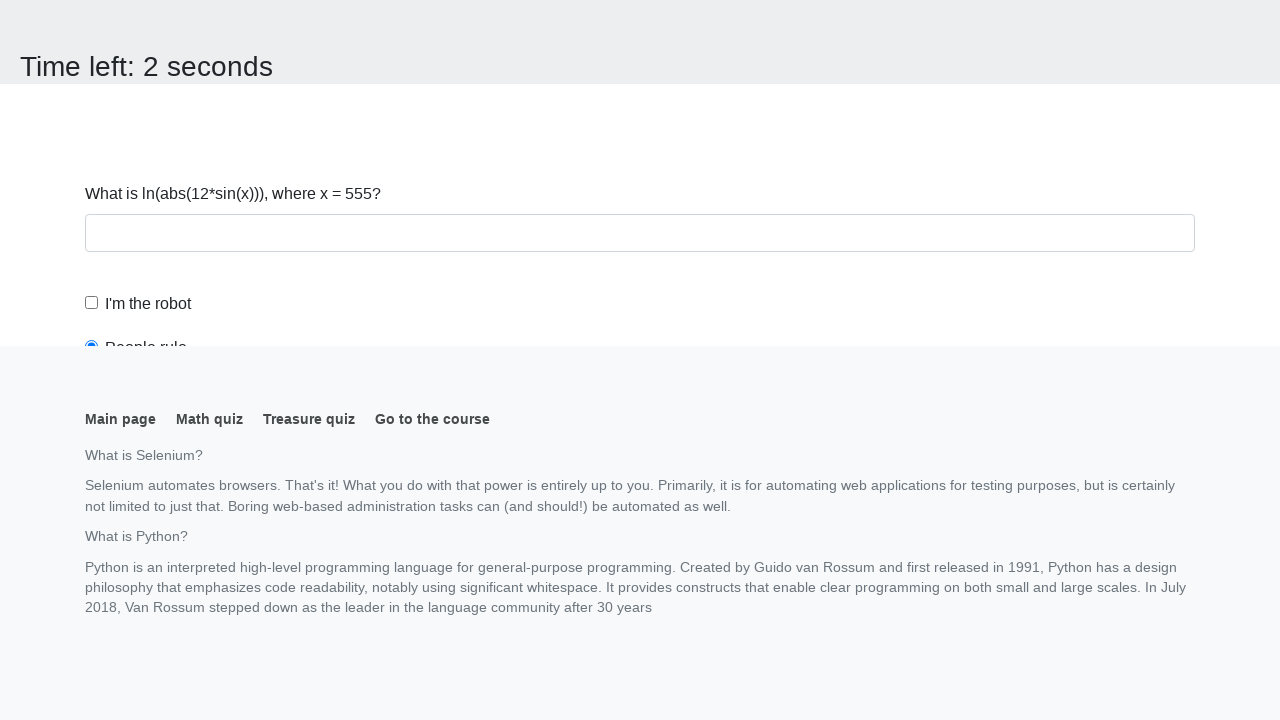

Scrolled button into view
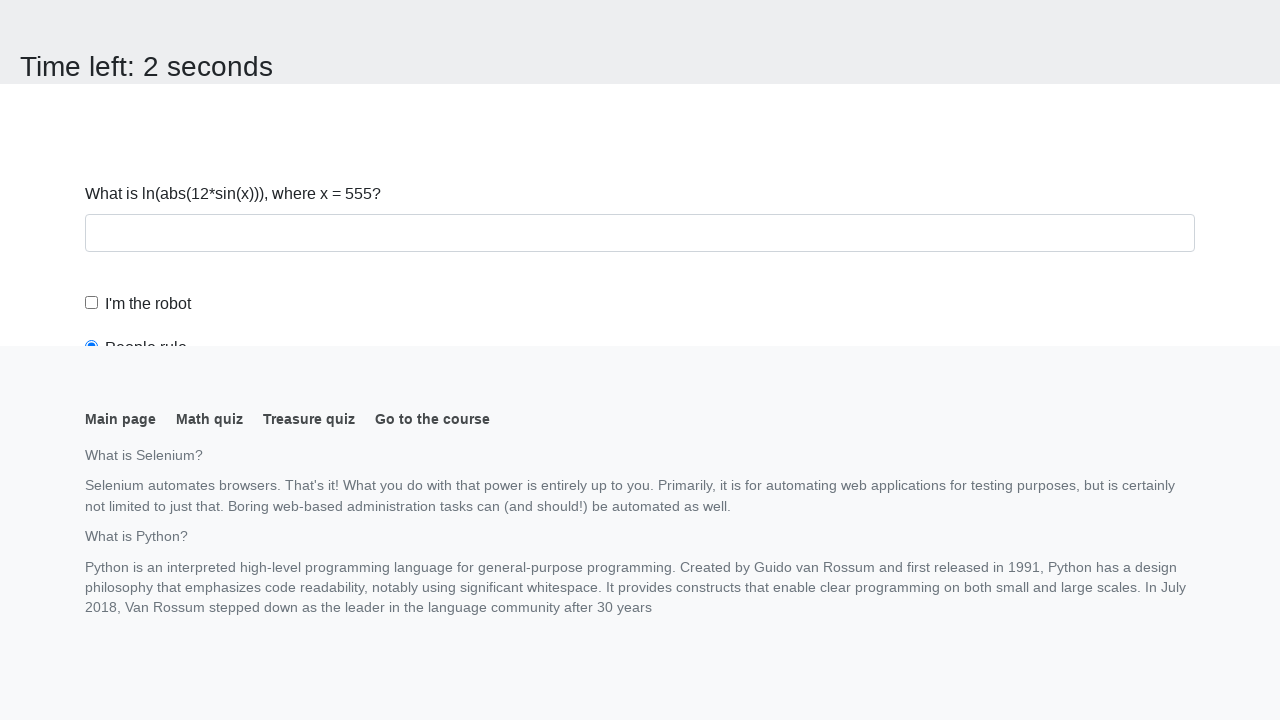

Clicked button element at (123, 20) on button
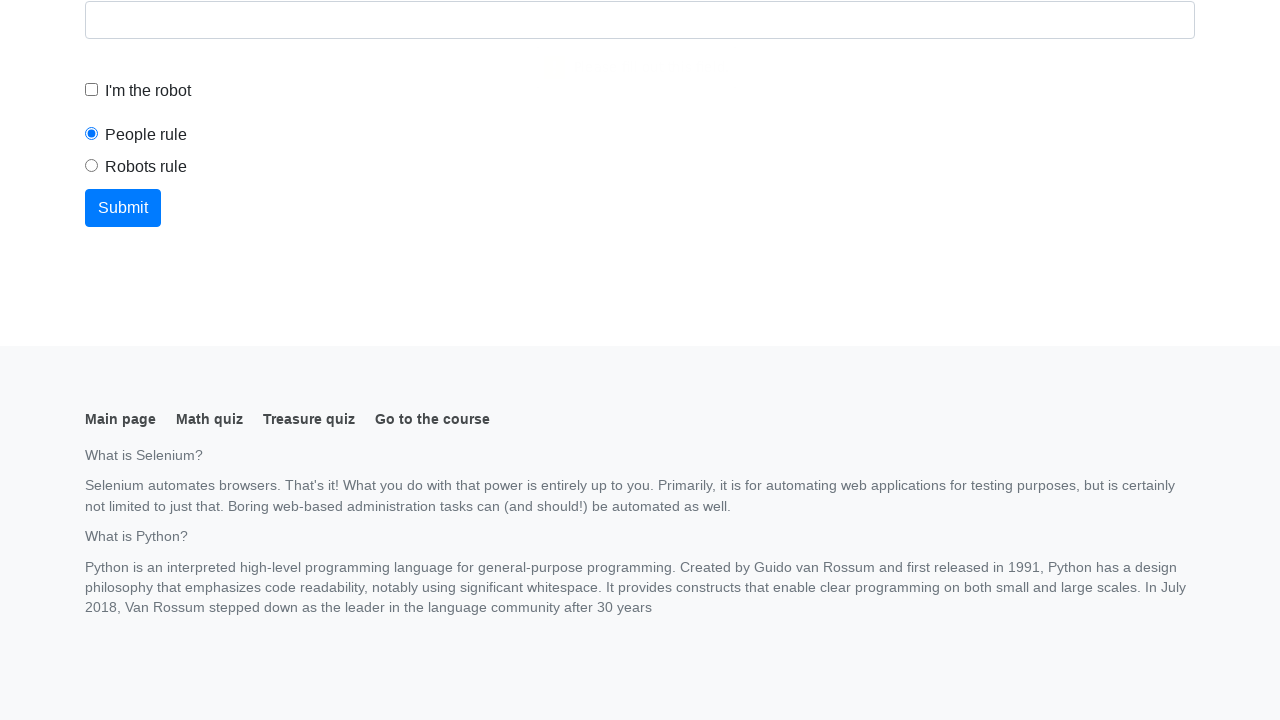

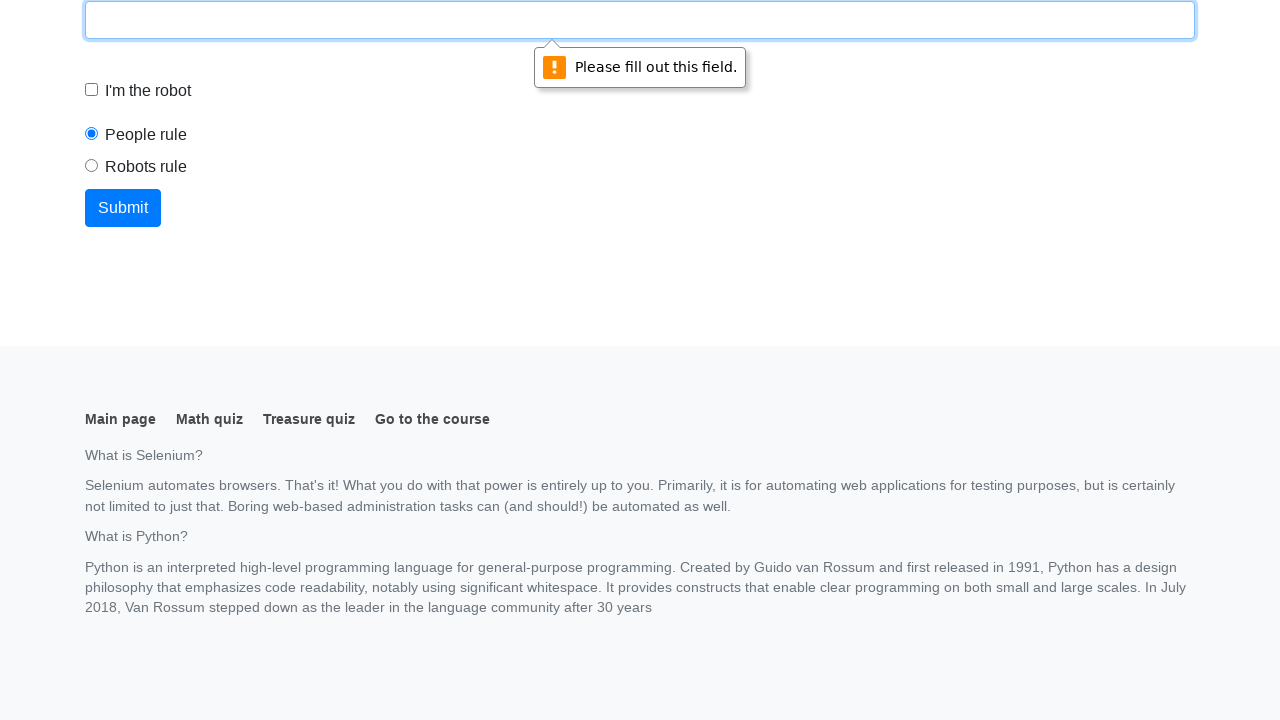